Tests that clicking Clear Completed removes all completed todo items

Starting URL: https://demo.playwright.dev/todomvc

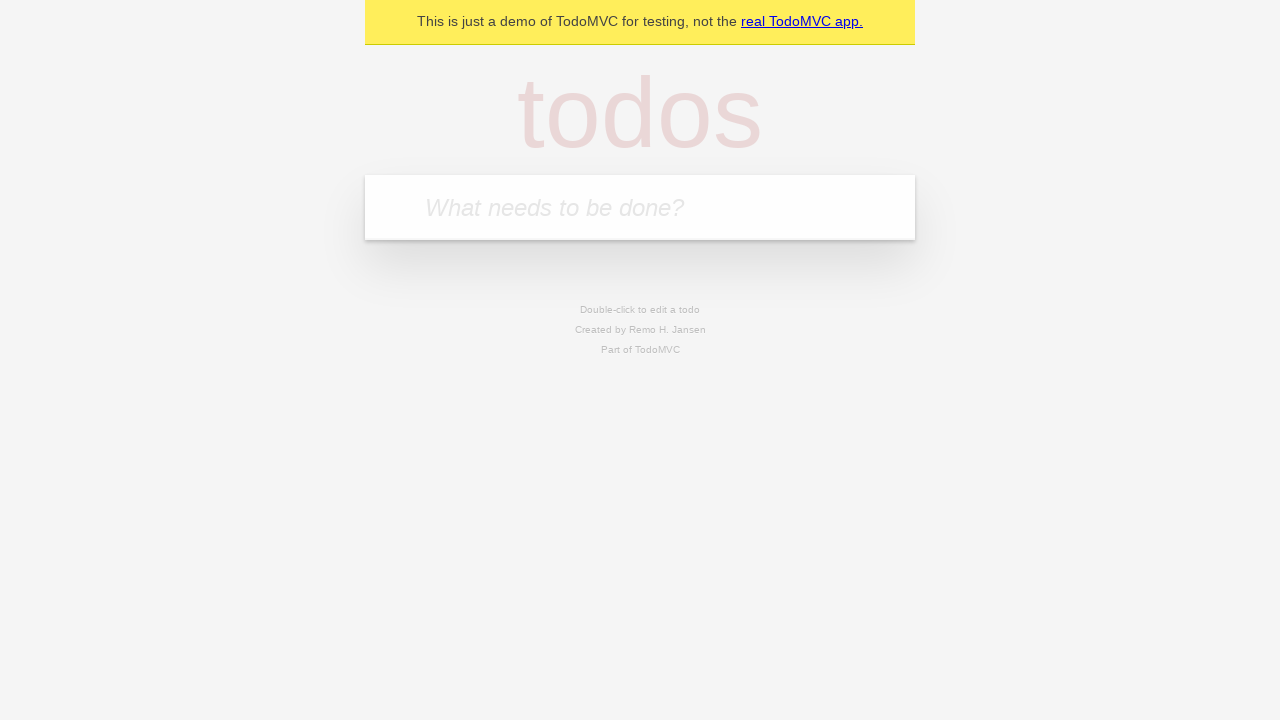

Filled todo input with 'buy some cheese' on internal:attr=[placeholder="What needs to be done?"i]
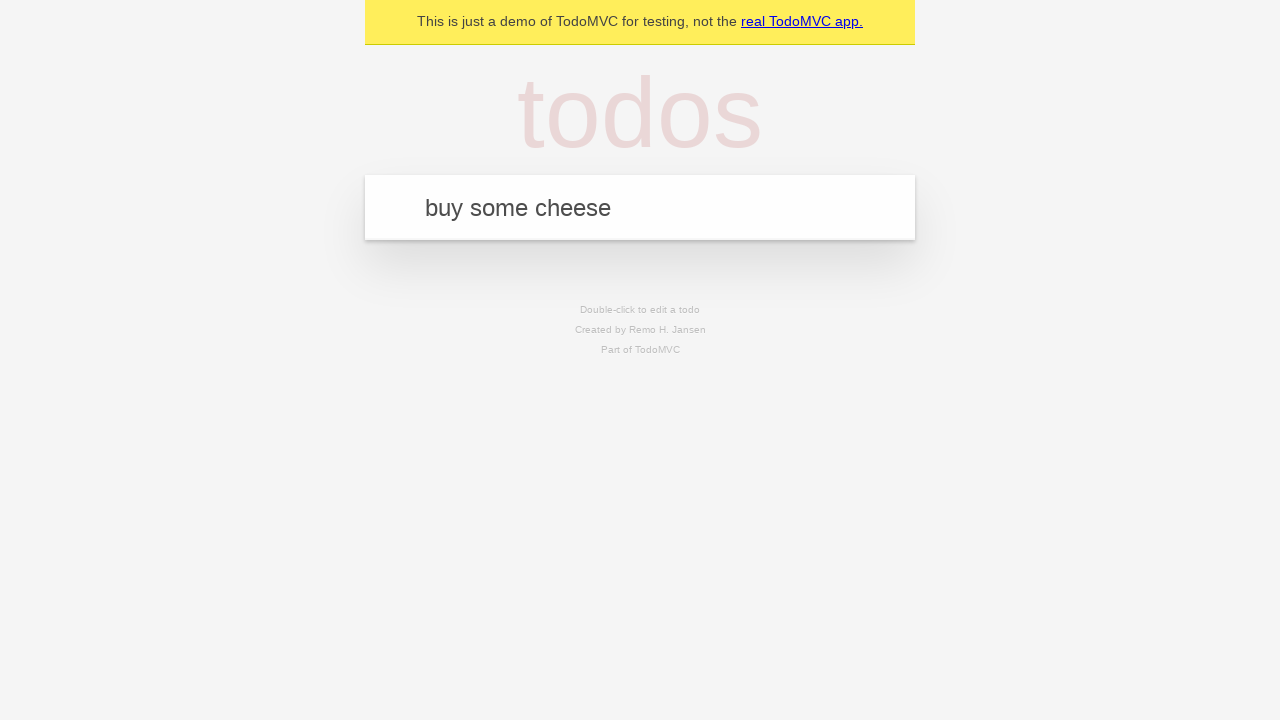

Pressed Enter to add first todo item on internal:attr=[placeholder="What needs to be done?"i]
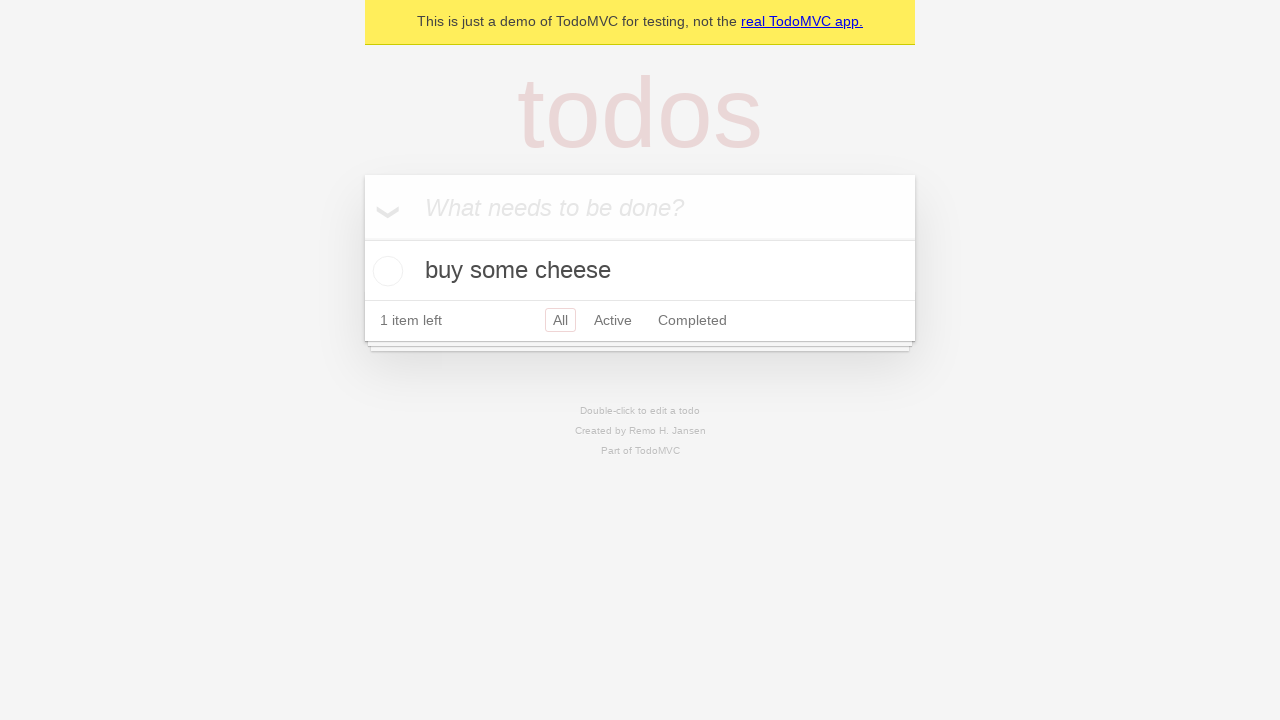

Filled todo input with 'feed the cat' on internal:attr=[placeholder="What needs to be done?"i]
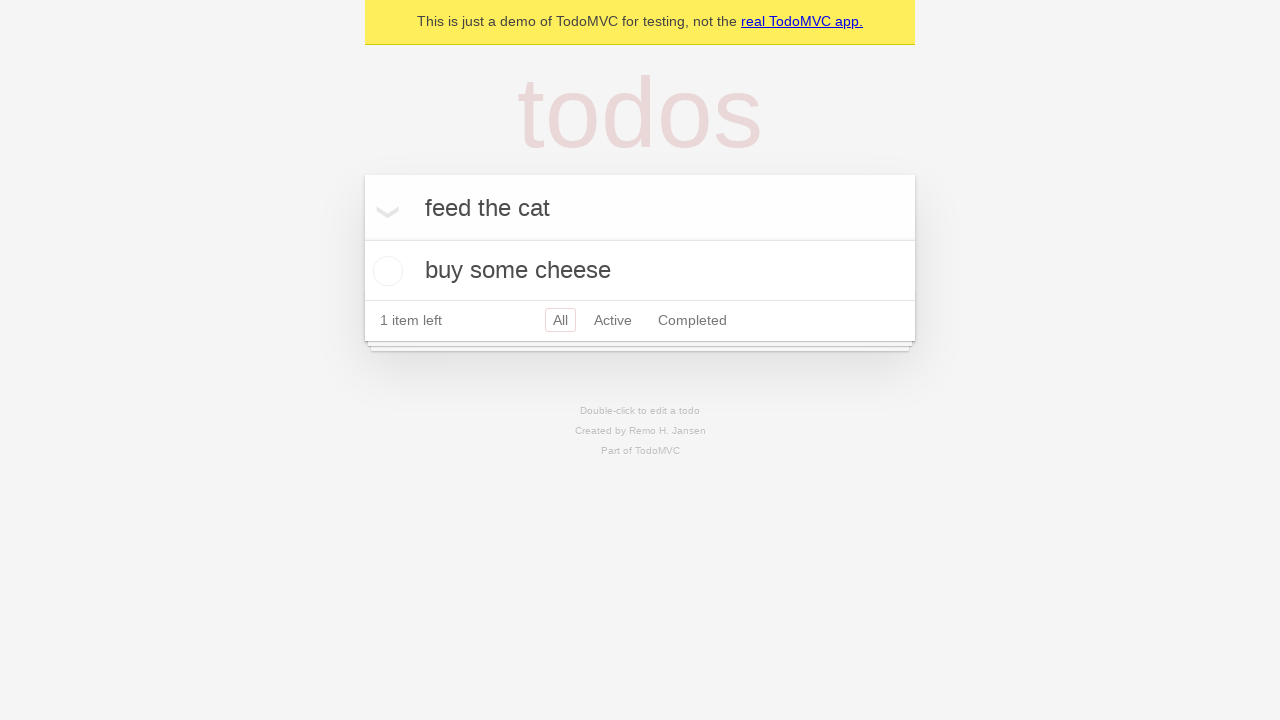

Pressed Enter to add second todo item on internal:attr=[placeholder="What needs to be done?"i]
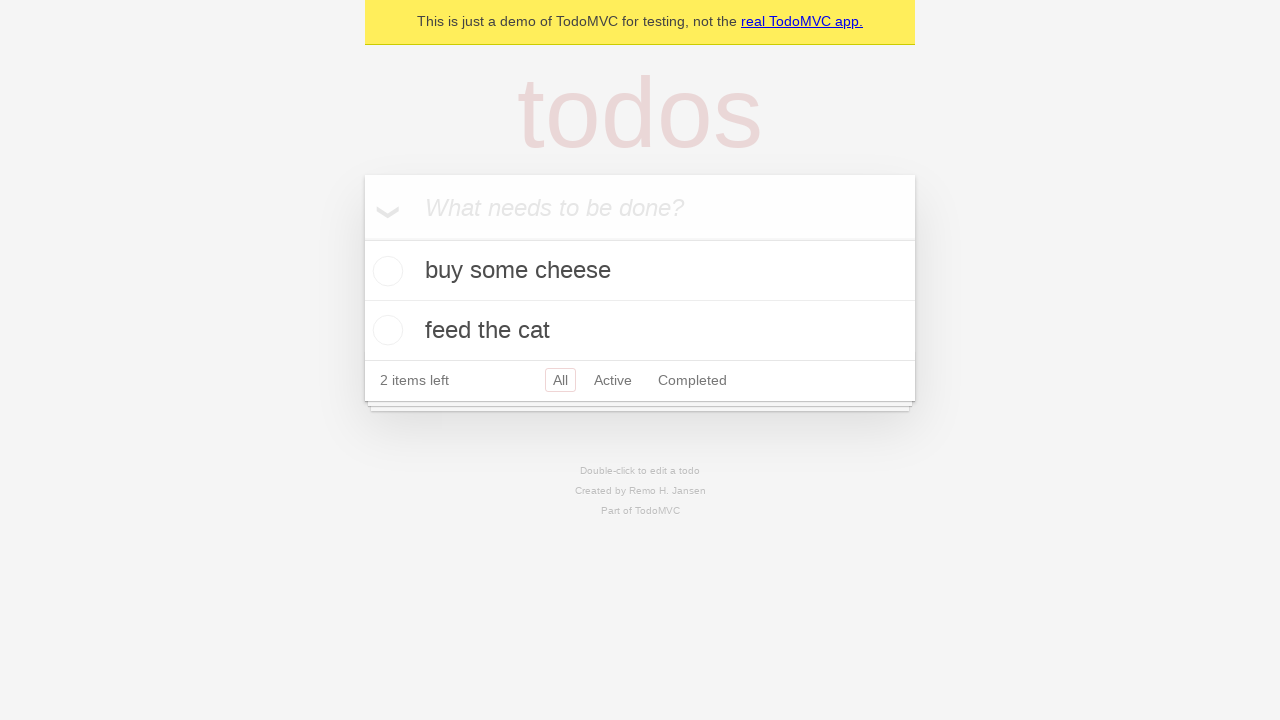

Filled todo input with 'book a doctors appointment' on internal:attr=[placeholder="What needs to be done?"i]
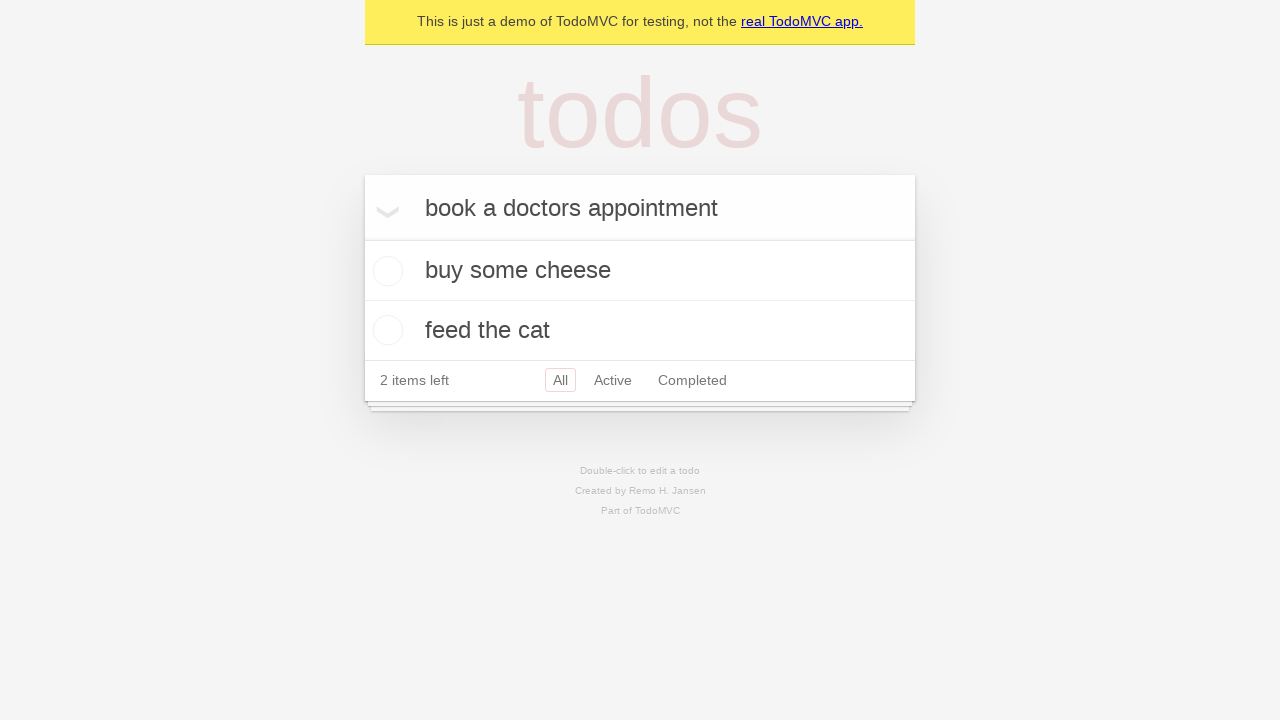

Pressed Enter to add third todo item on internal:attr=[placeholder="What needs to be done?"i]
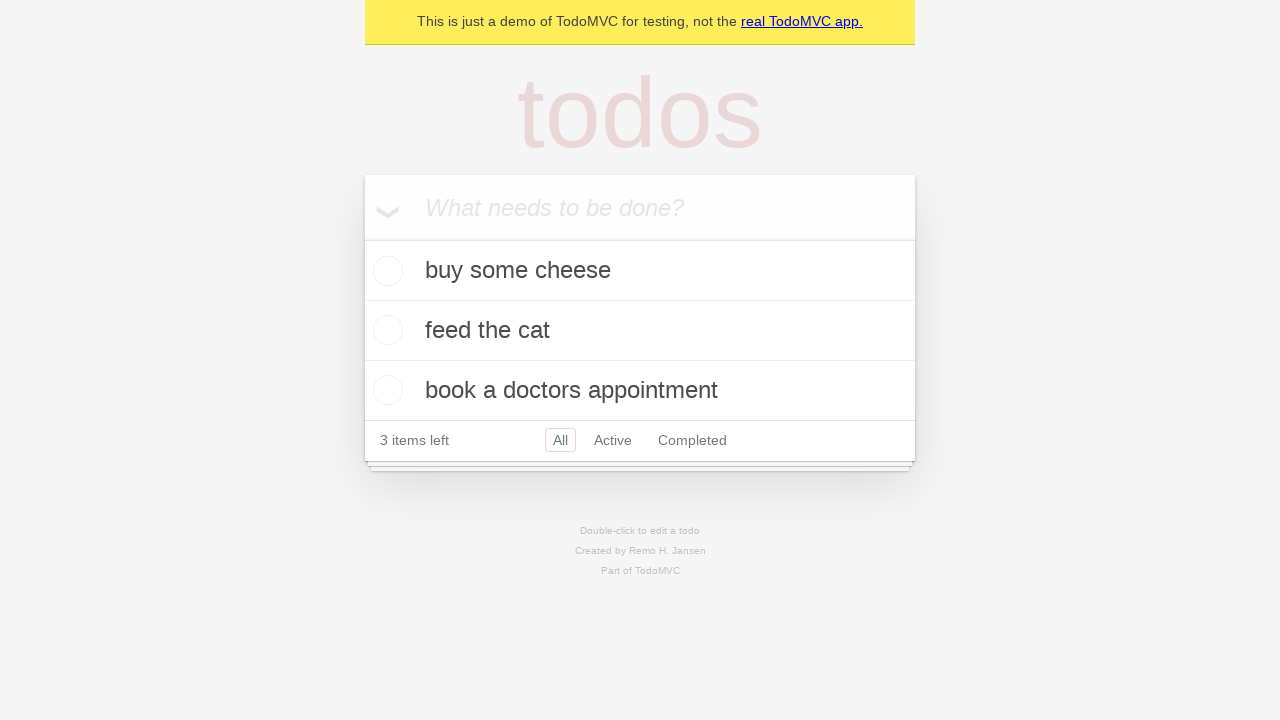

Checked the second todo item (feed the cat) at (385, 330) on internal:testid=[data-testid="todo-item"s] >> nth=1 >> internal:role=checkbox
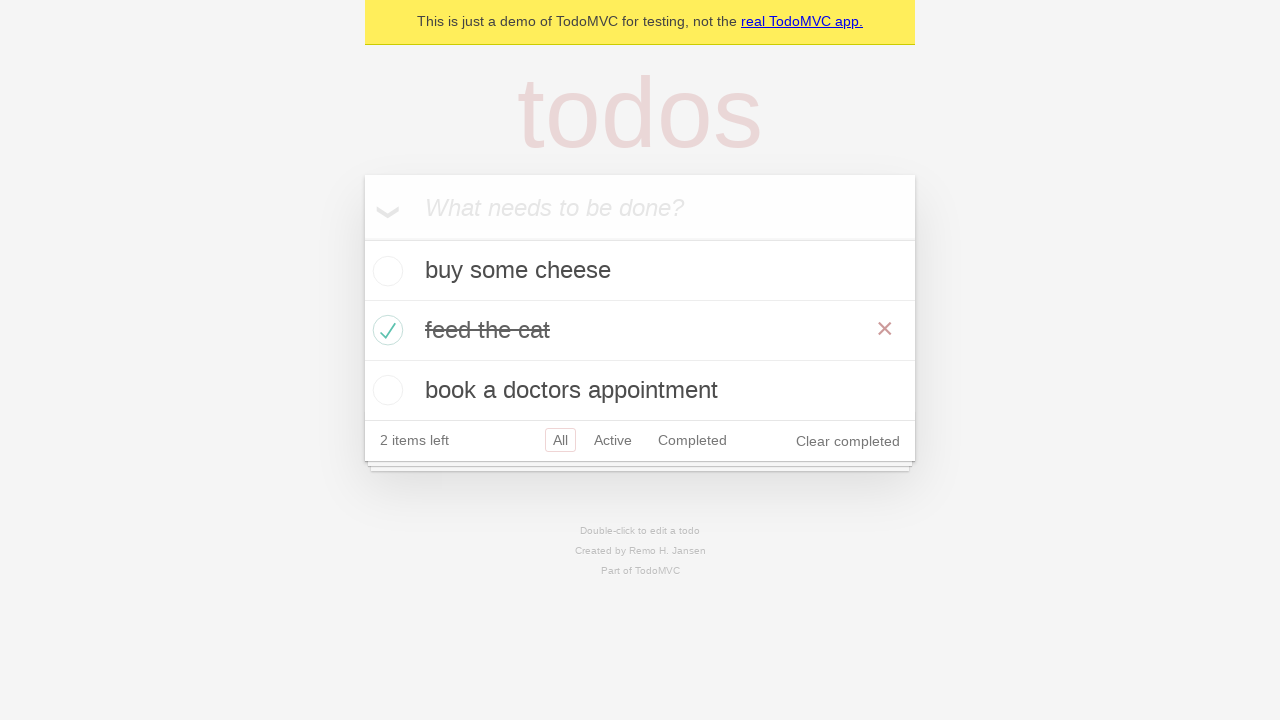

Clicked Clear completed button to remove completed items at (848, 441) on internal:role=button[name="Clear completed"i]
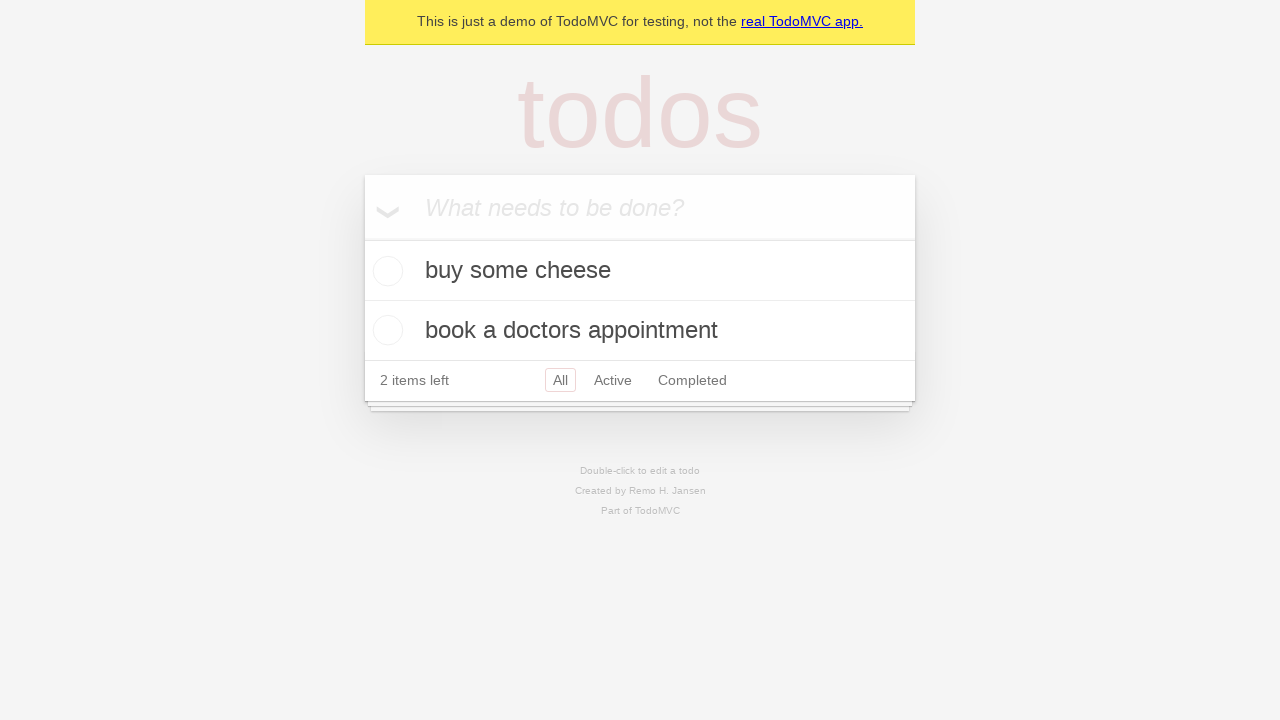

Verified that completed item was removed, leaving 2 items remaining
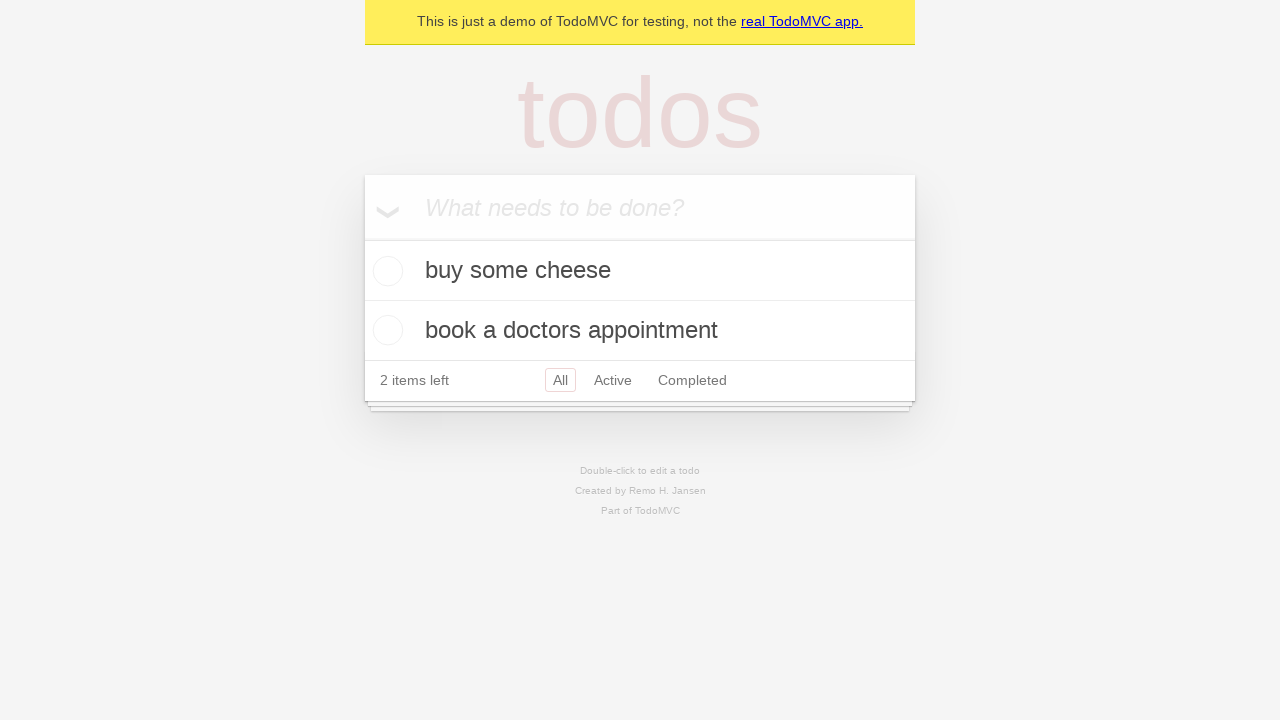

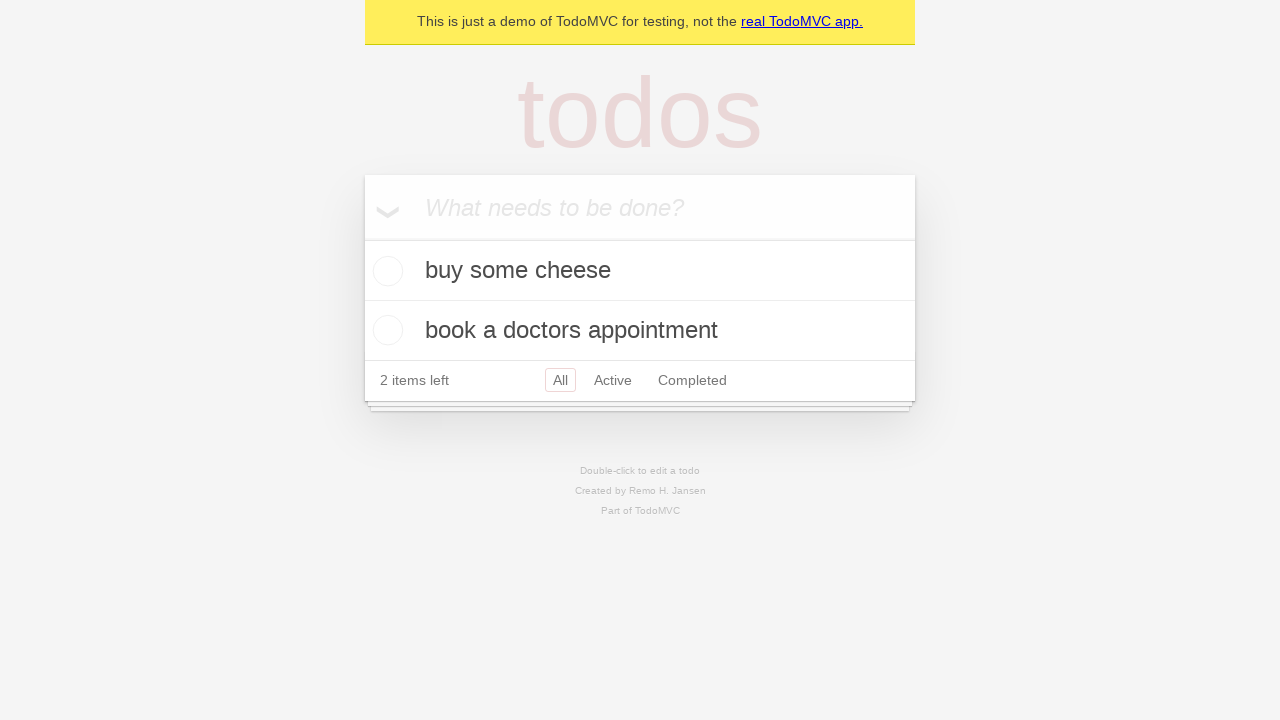